Tests selecting an option from a skills dropdown menu on a demo registration form by selecting the item at index 4.

Starting URL: https://demo.automationtesting.in/Register.html

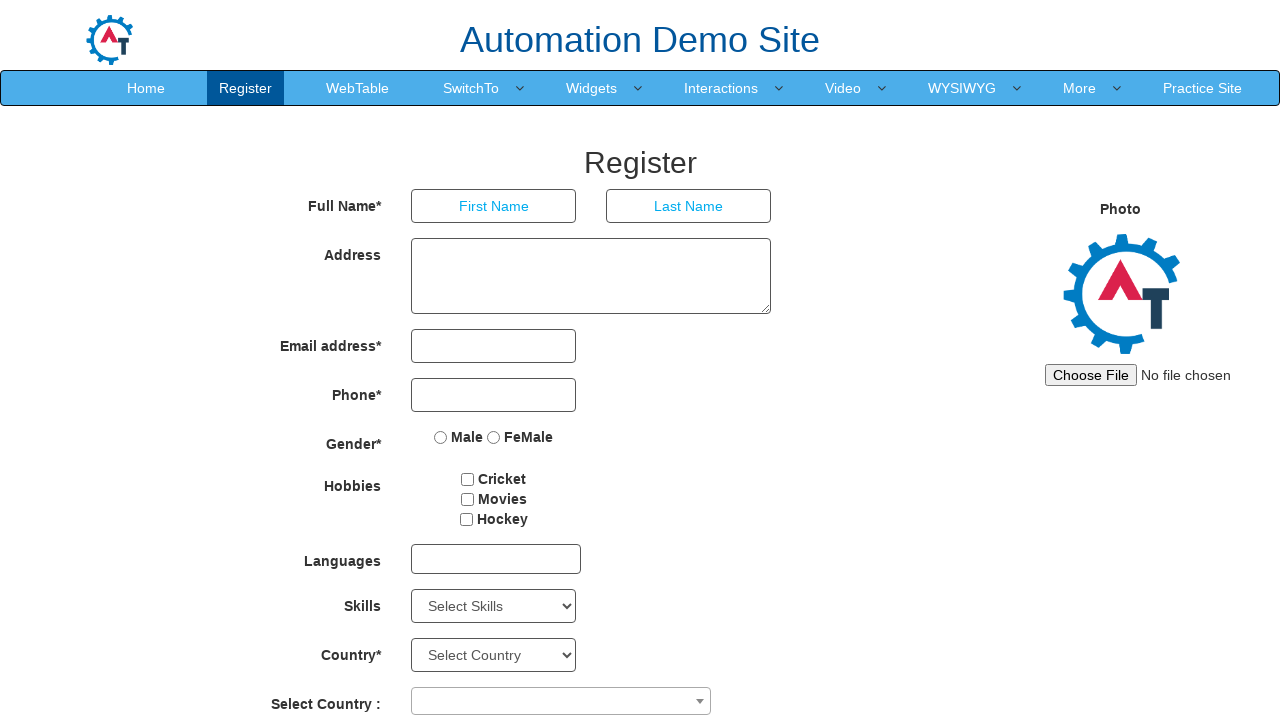

Selected option at index 4 from skills dropdown menu on select#Skills
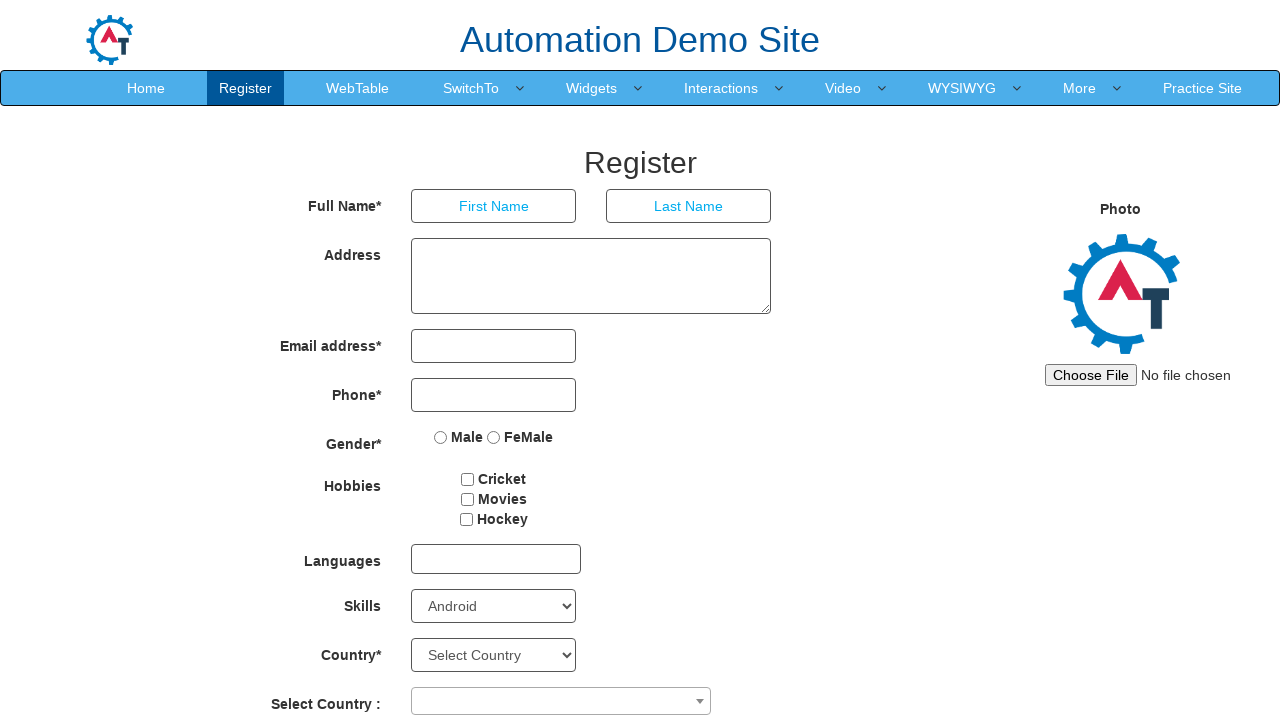

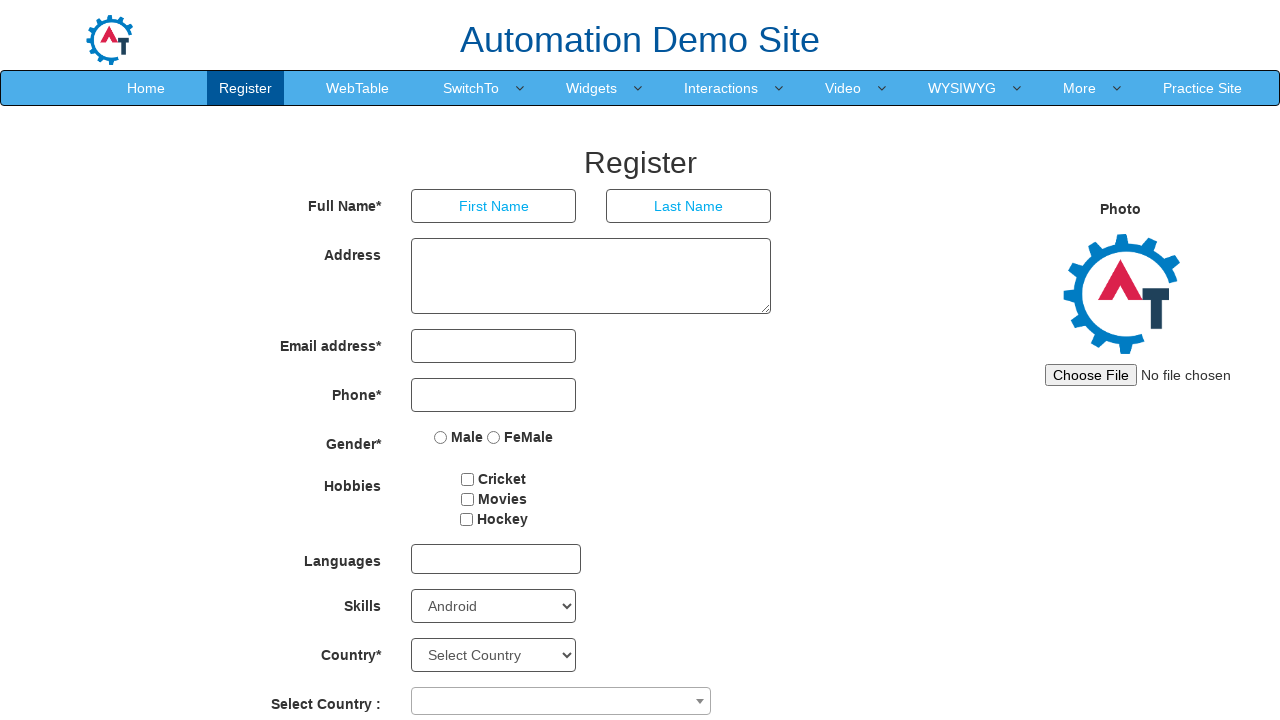